Tests that the complete all checkbox updates state when individual items are completed or cleared

Starting URL: https://demo.playwright.dev/todomvc

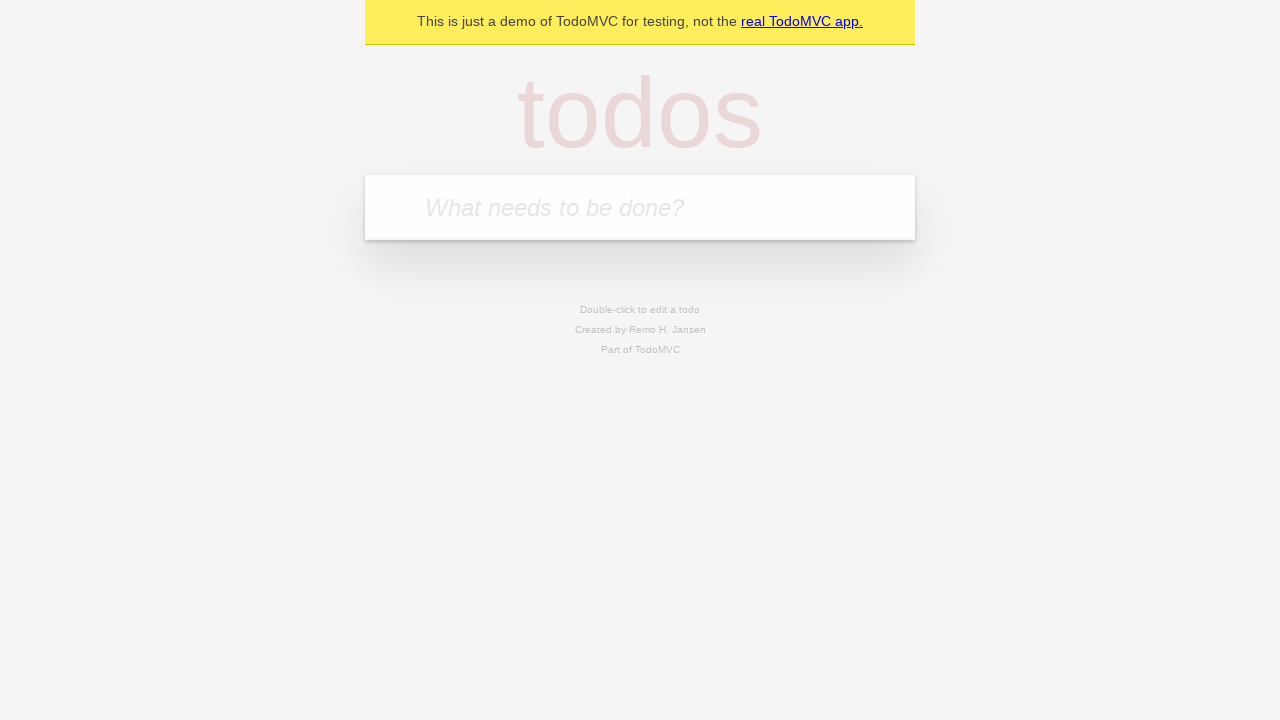

Filled input field with first todo item 'buy some cheese' on internal:attr=[placeholder="What needs to be done?"i]
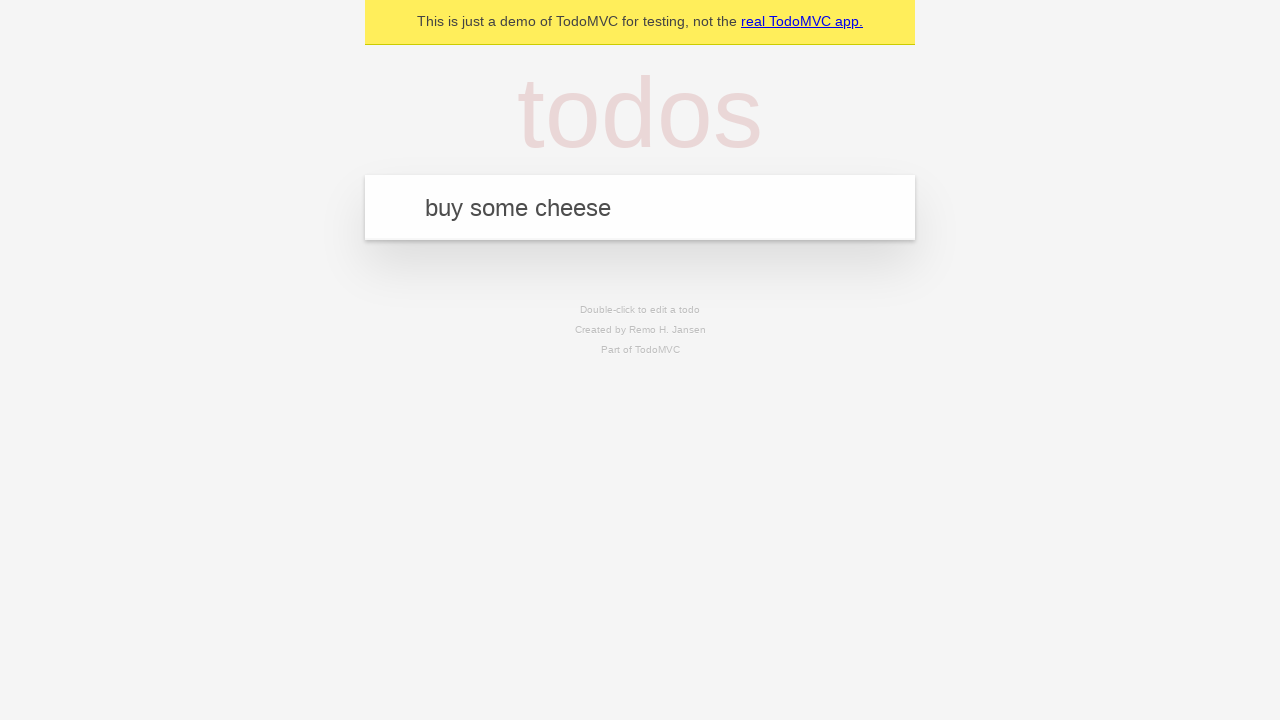

Pressed Enter to add first todo item on internal:attr=[placeholder="What needs to be done?"i]
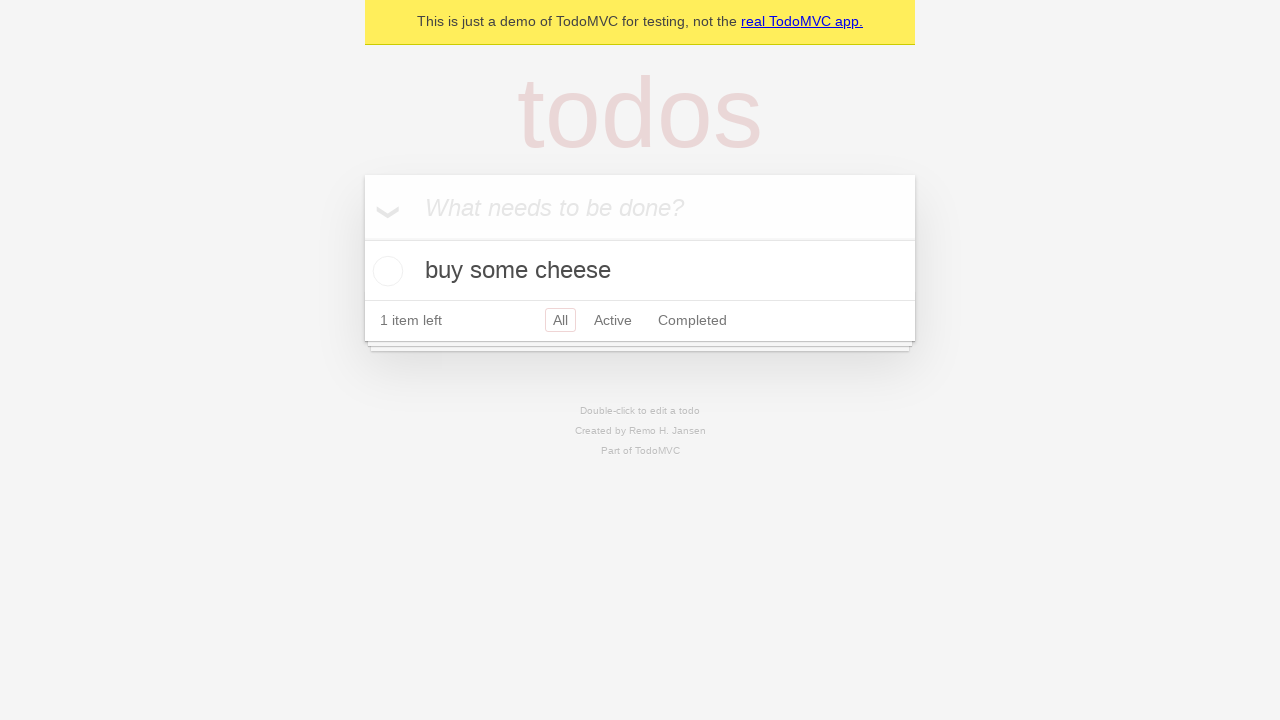

Filled input field with second todo item 'feed the cat' on internal:attr=[placeholder="What needs to be done?"i]
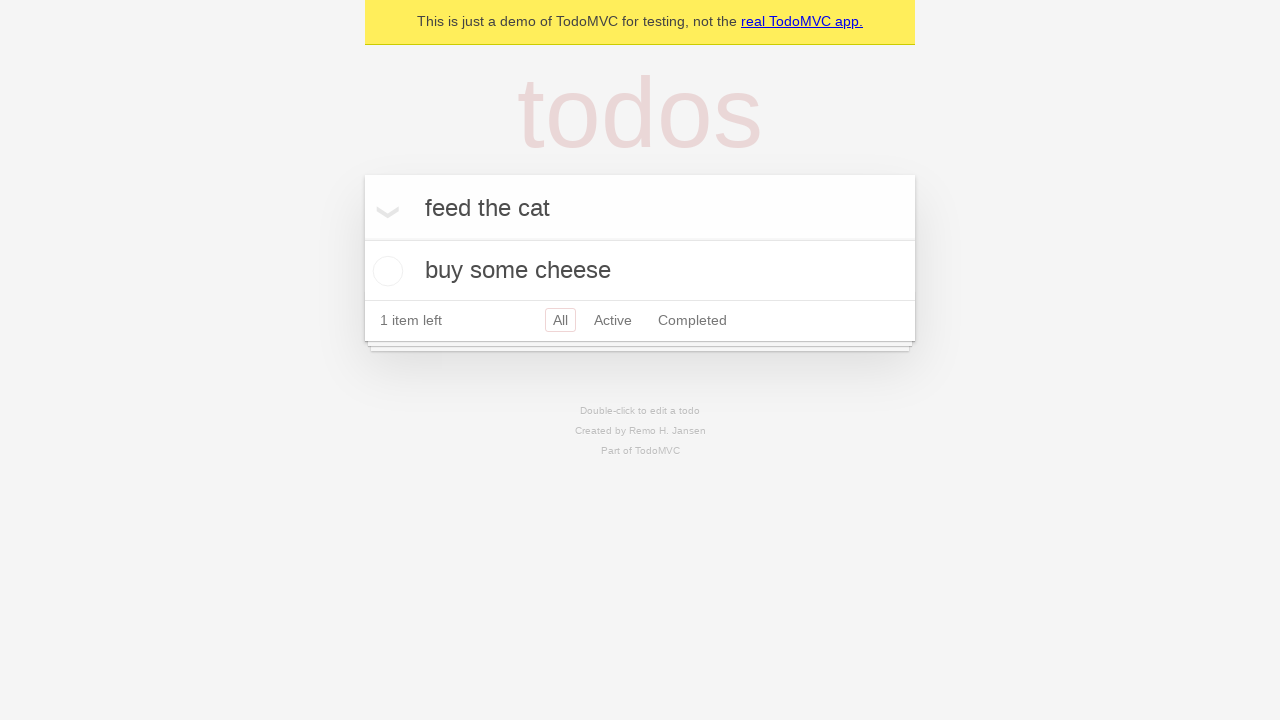

Pressed Enter to add second todo item on internal:attr=[placeholder="What needs to be done?"i]
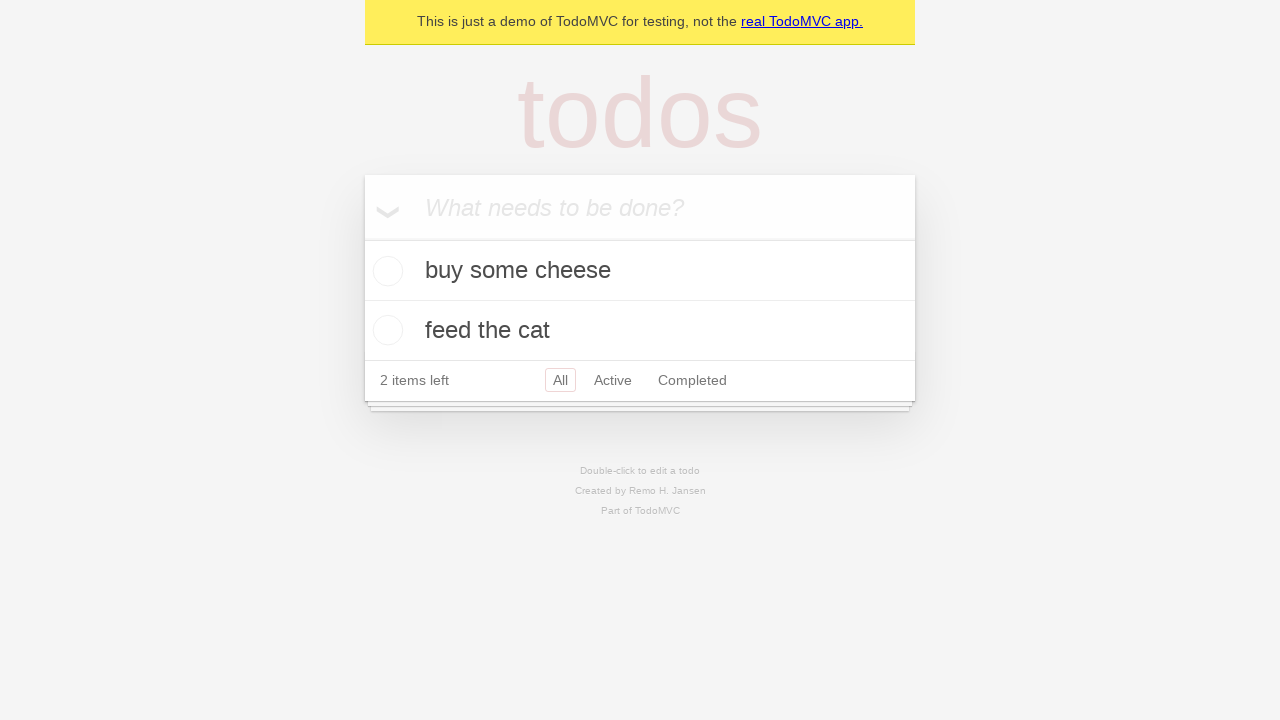

Filled input field with third todo item 'book a doctors appointment' on internal:attr=[placeholder="What needs to be done?"i]
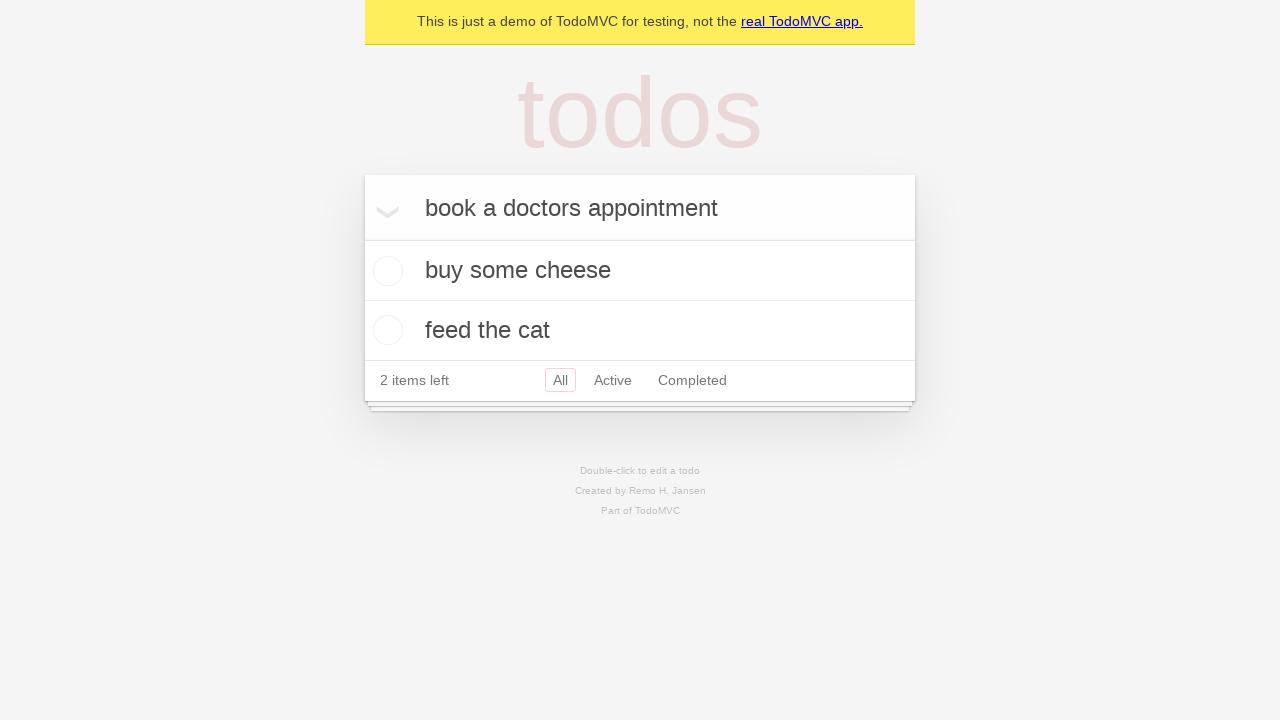

Pressed Enter to add third todo item on internal:attr=[placeholder="What needs to be done?"i]
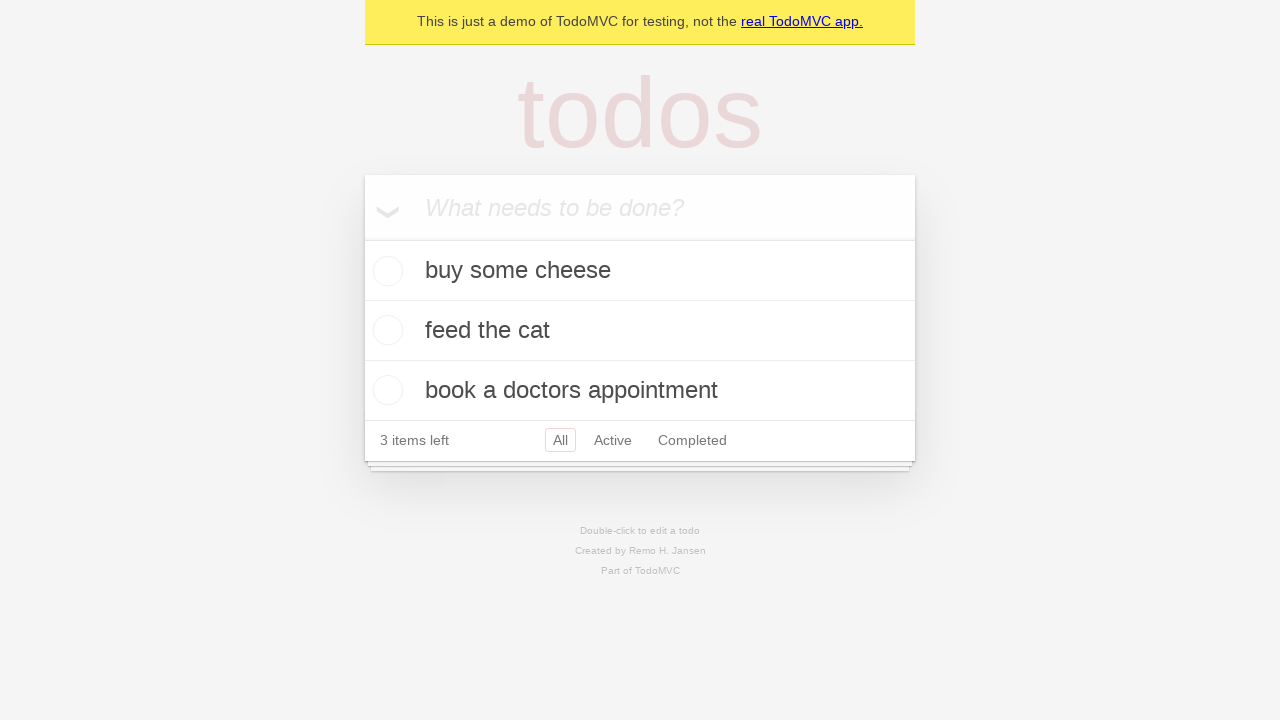

Checked the 'Mark all as complete' checkbox to complete all todo items at (362, 238) on internal:label="Mark all as complete"i
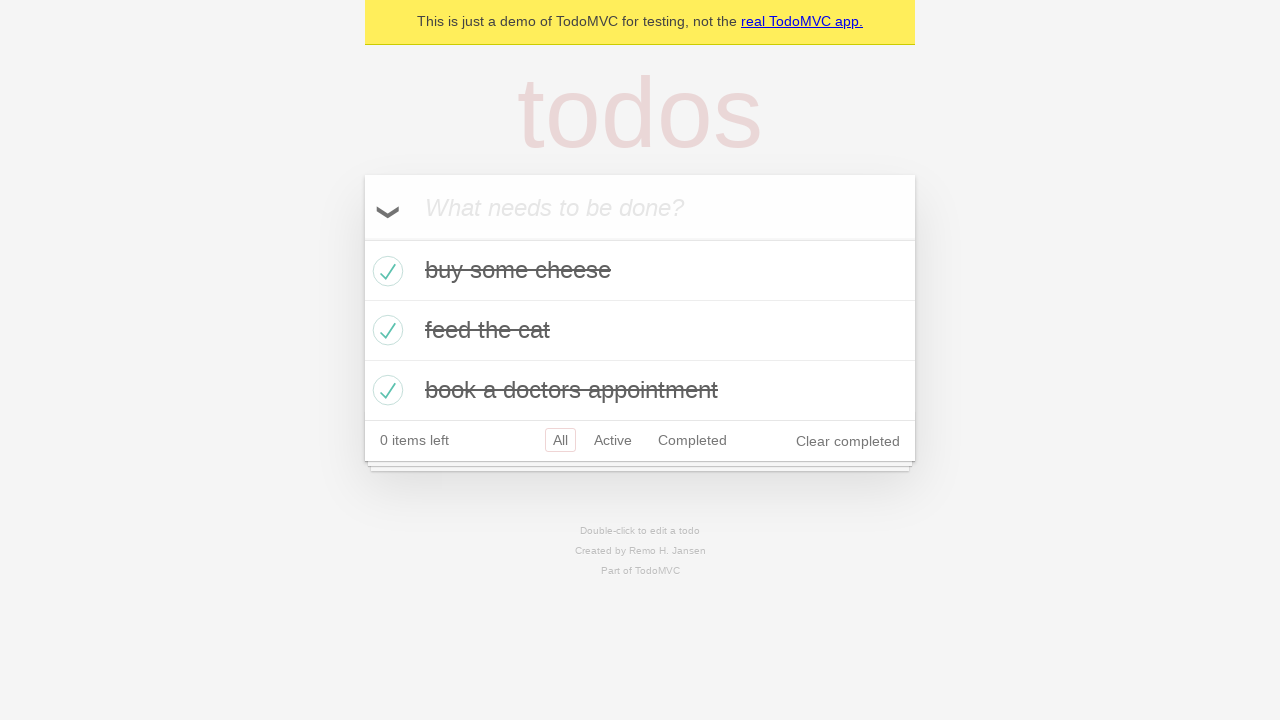

Unchecked the first todo item checkbox at (385, 271) on [data-testid='todo-item'] >> nth=0 >> internal:role=checkbox
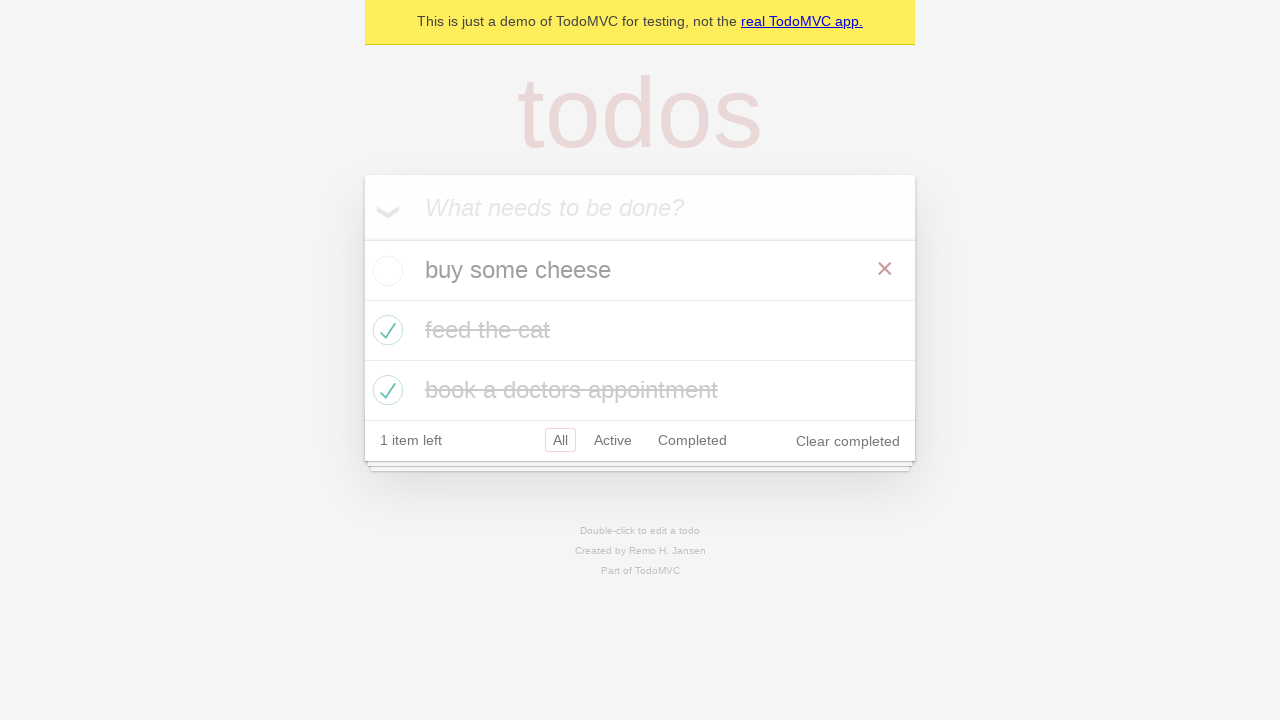

Checked the first todo item checkbox again at (385, 271) on [data-testid='todo-item'] >> nth=0 >> internal:role=checkbox
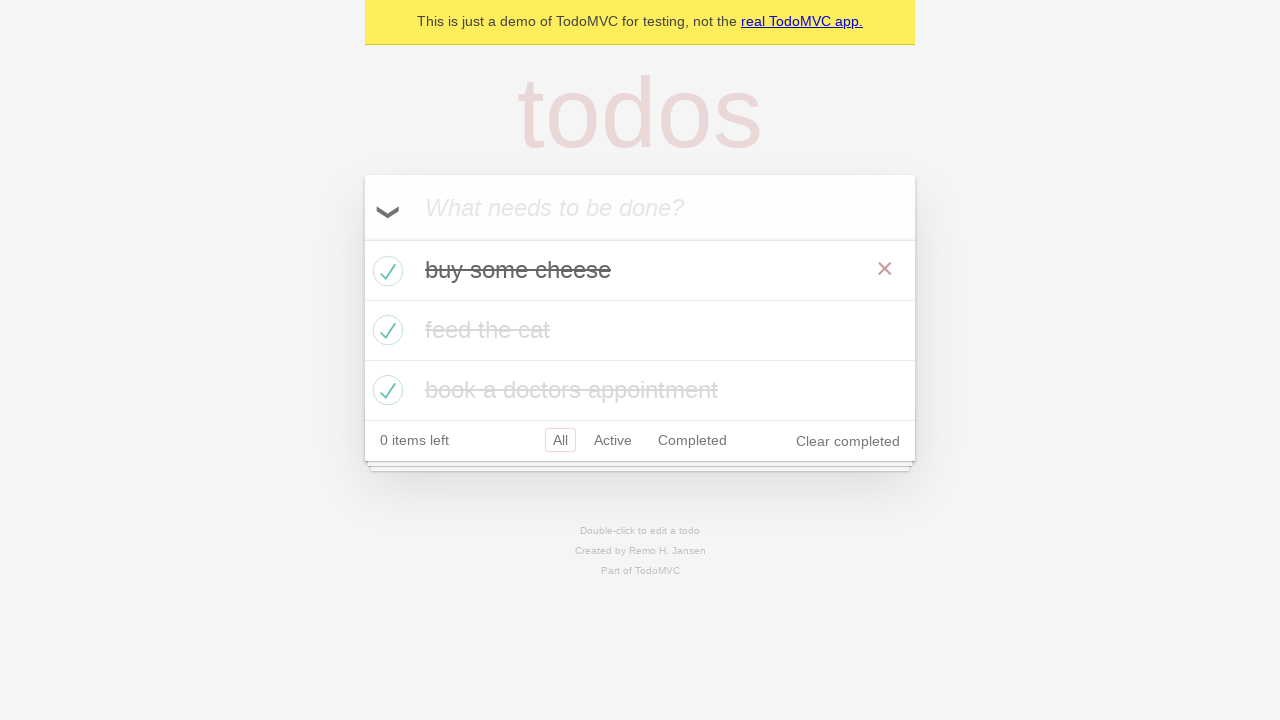

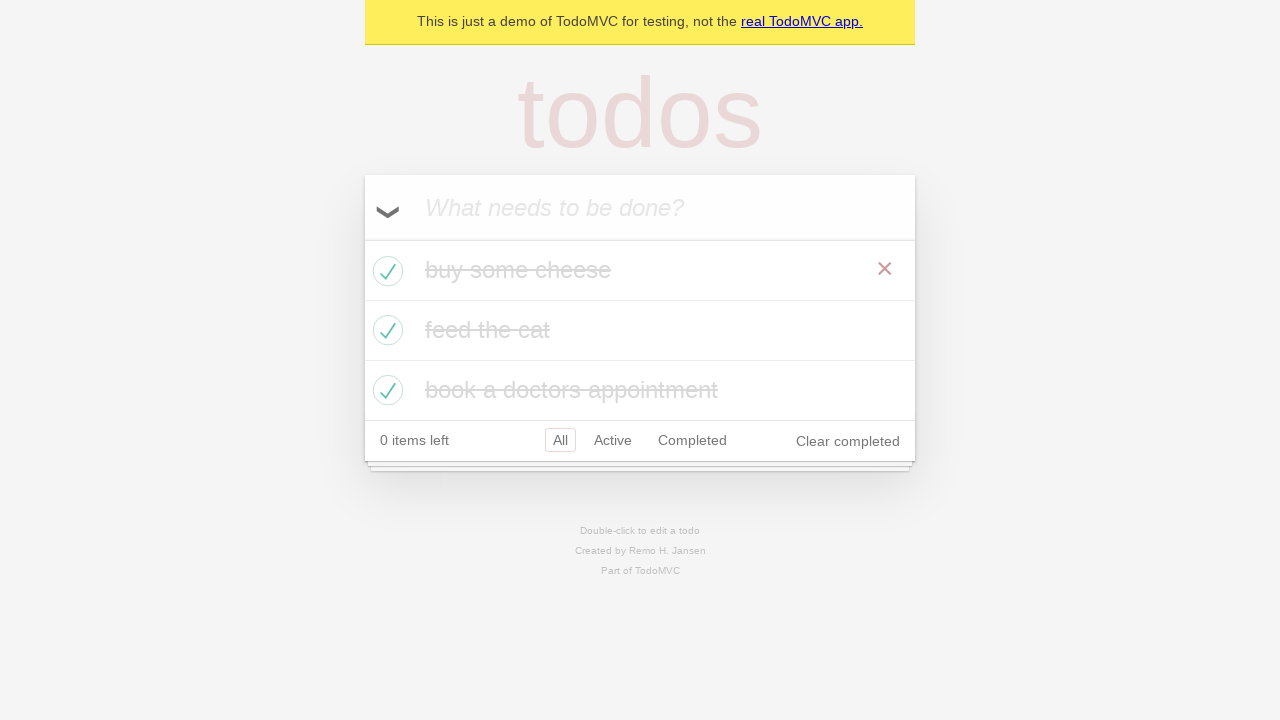